Navigates to the Gazeta.pl Polish news website homepage

Starting URL: http://gazeta.pl/

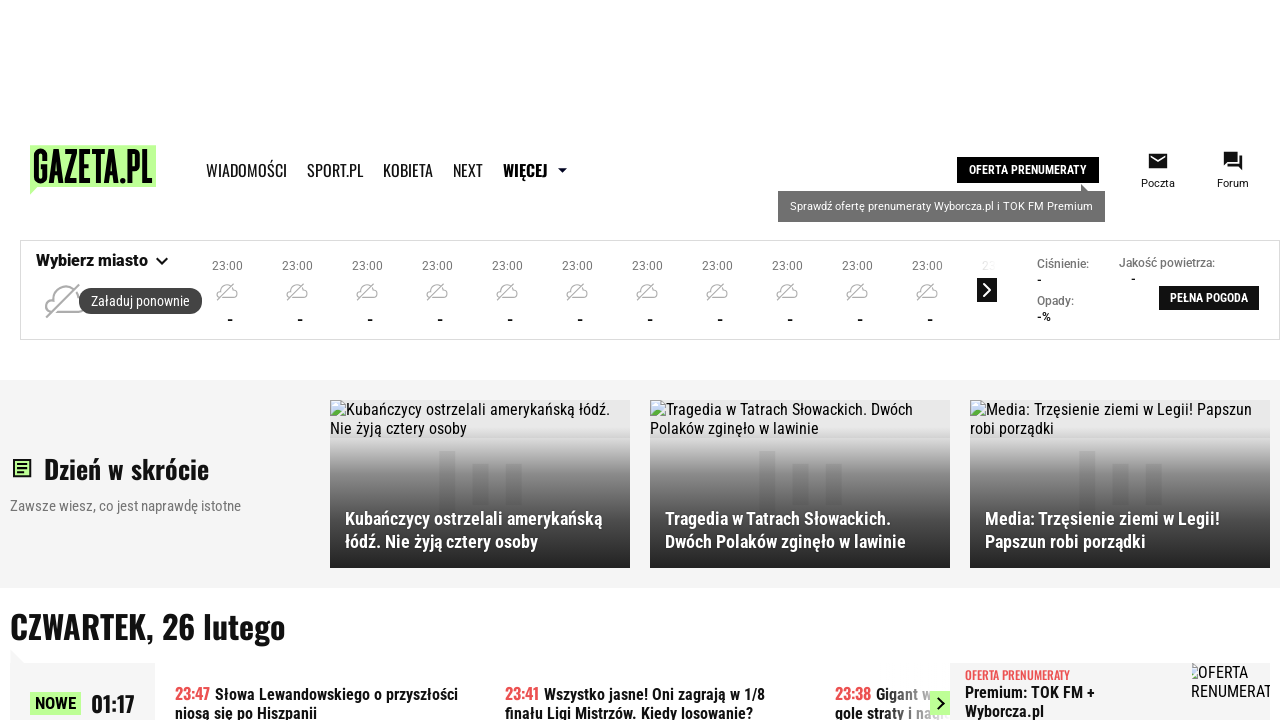

Navigated to Gazeta.pl Polish news website homepage
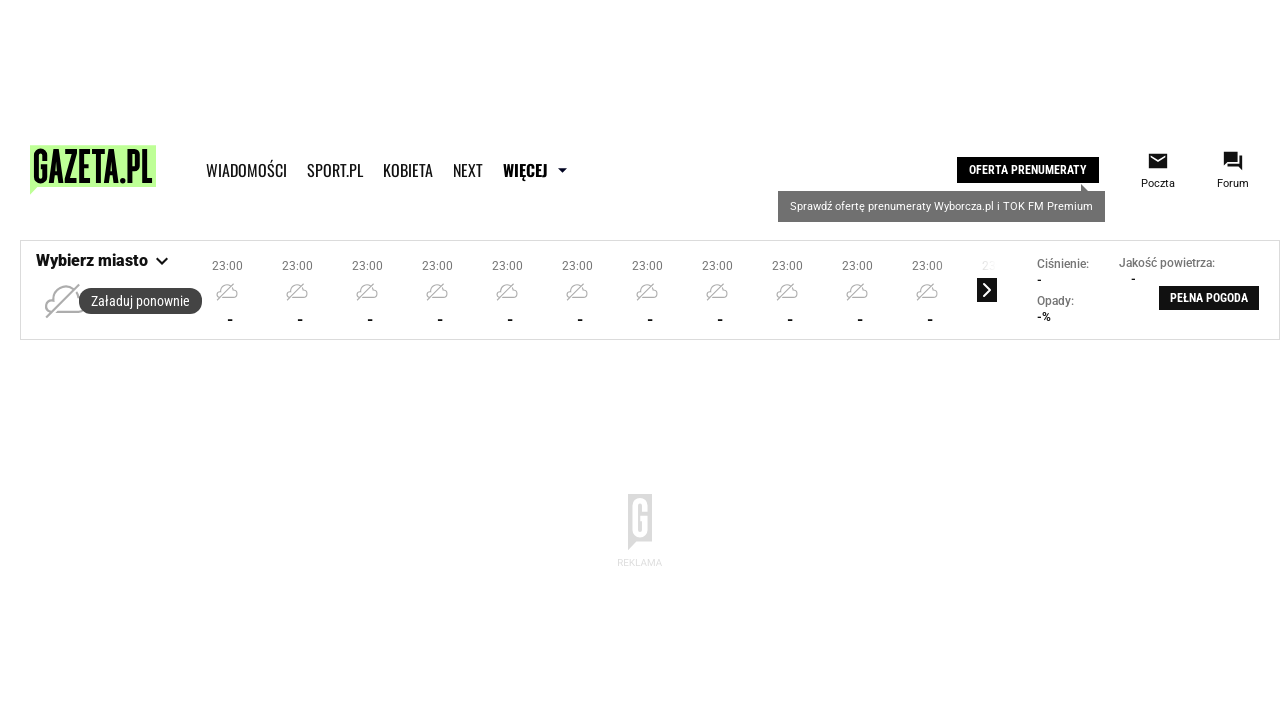

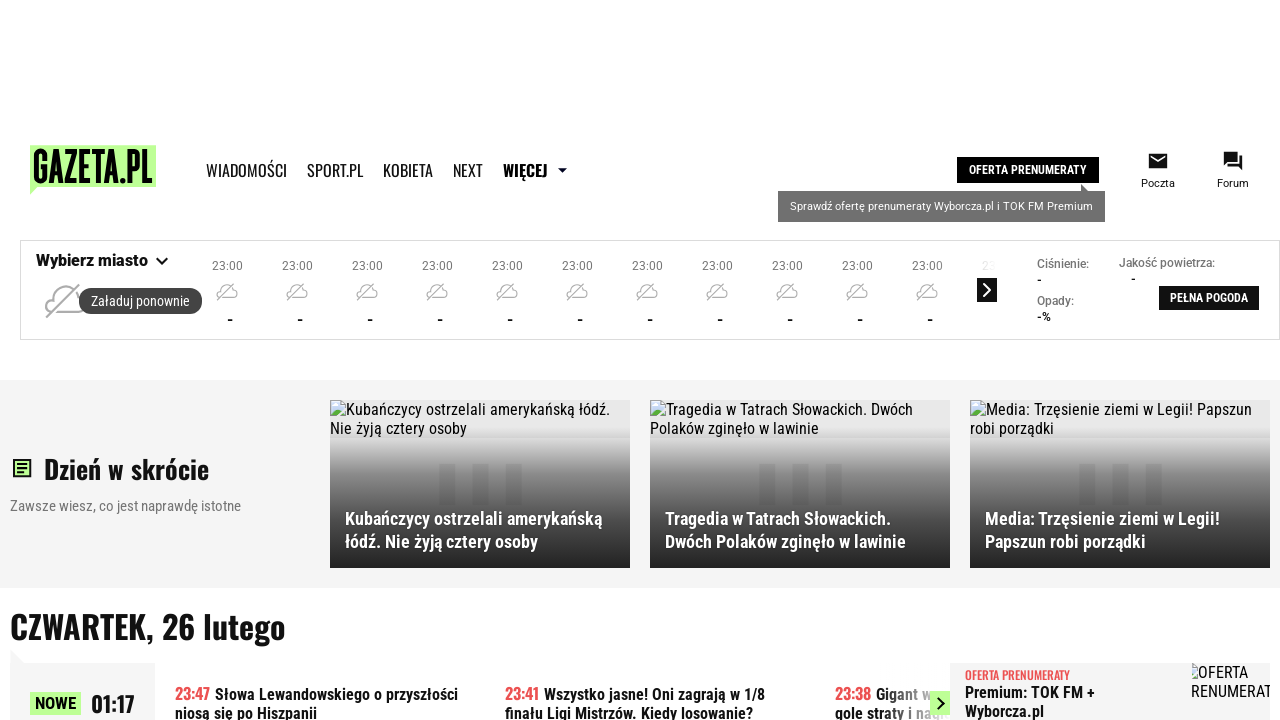